Tests un-marking items as complete by unchecking their checkboxes

Starting URL: https://demo.playwright.dev/todomvc

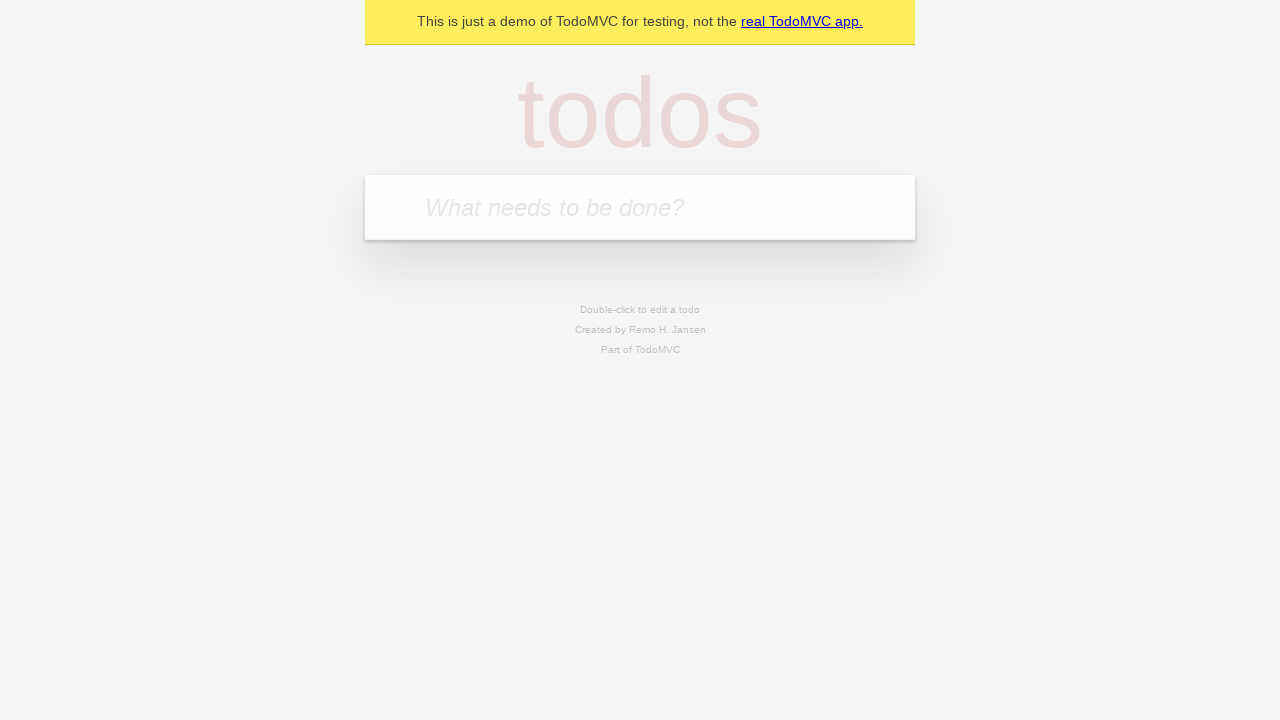

Filled todo input with 'buy some cheese' on internal:attr=[placeholder="What needs to be done?"i]
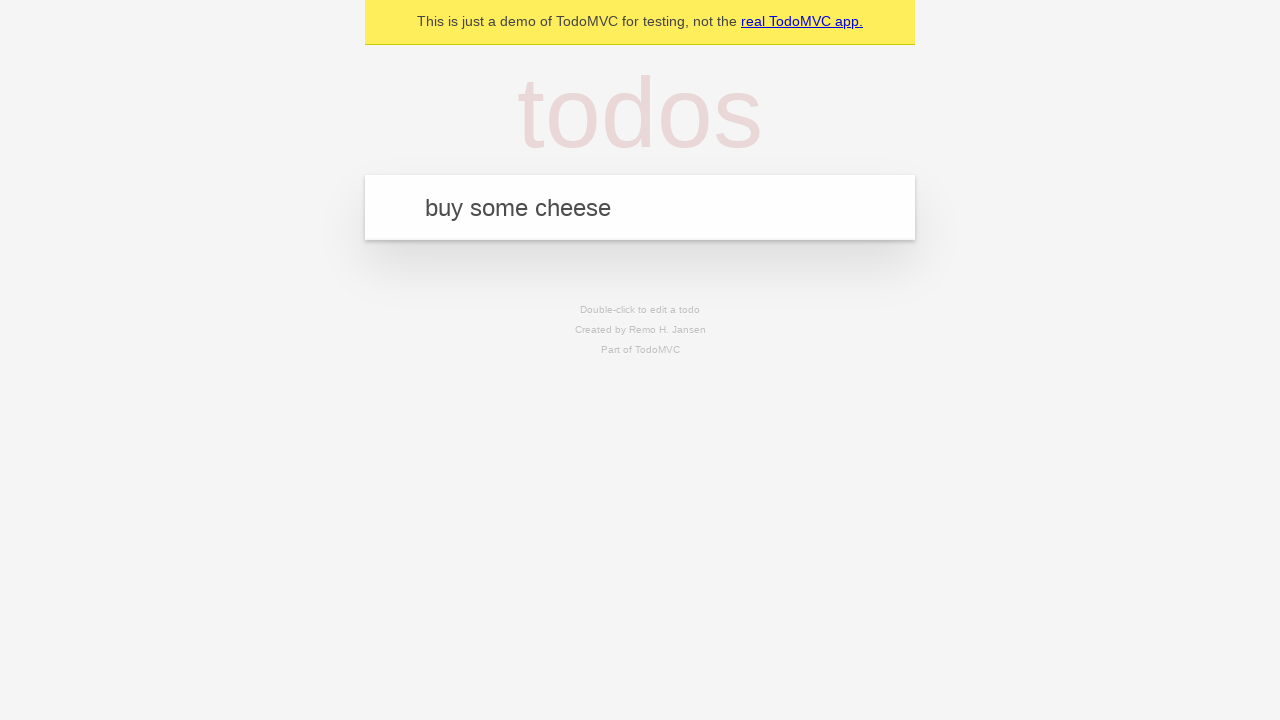

Pressed Enter to create todo item 'buy some cheese' on internal:attr=[placeholder="What needs to be done?"i]
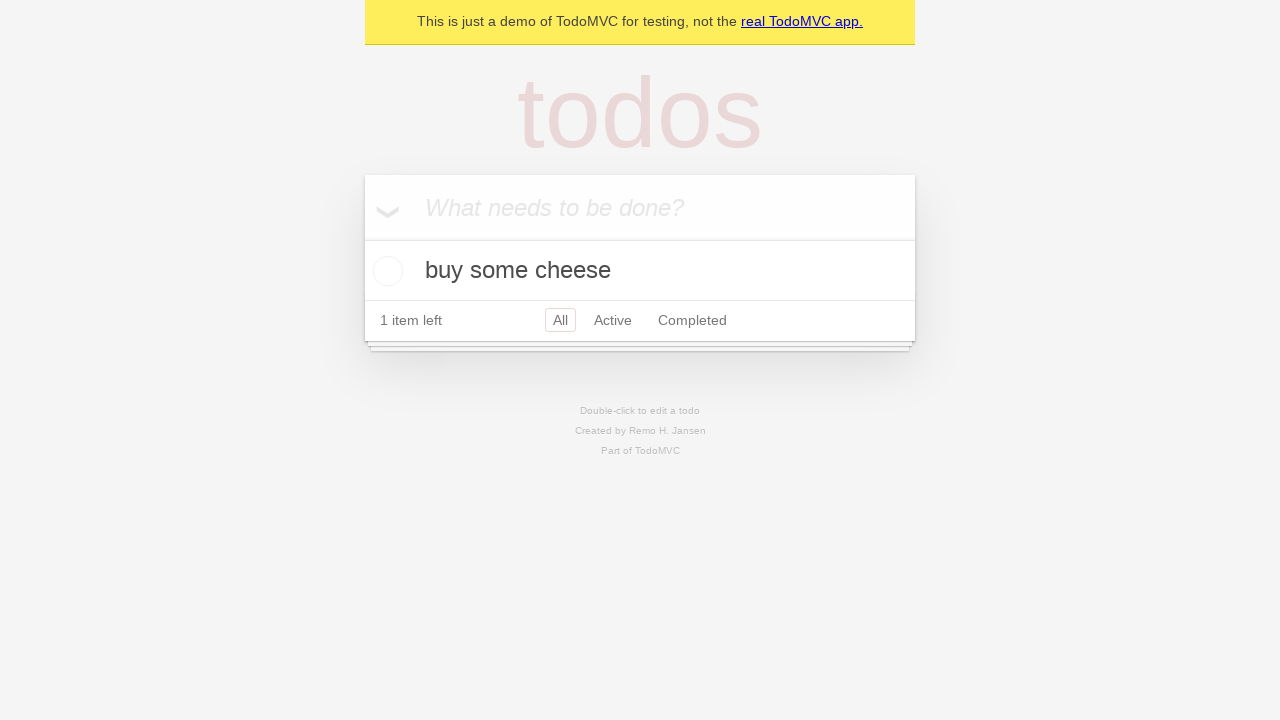

Filled todo input with 'feed the cat' on internal:attr=[placeholder="What needs to be done?"i]
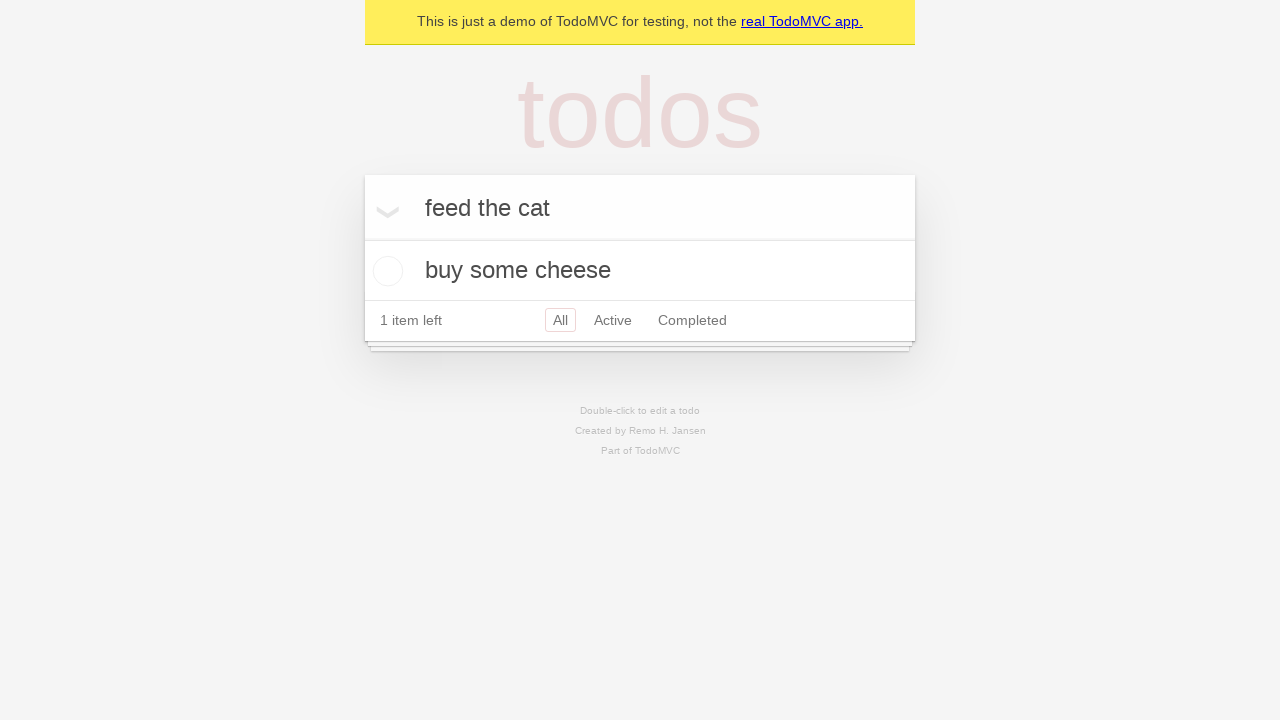

Pressed Enter to create todo item 'feed the cat' on internal:attr=[placeholder="What needs to be done?"i]
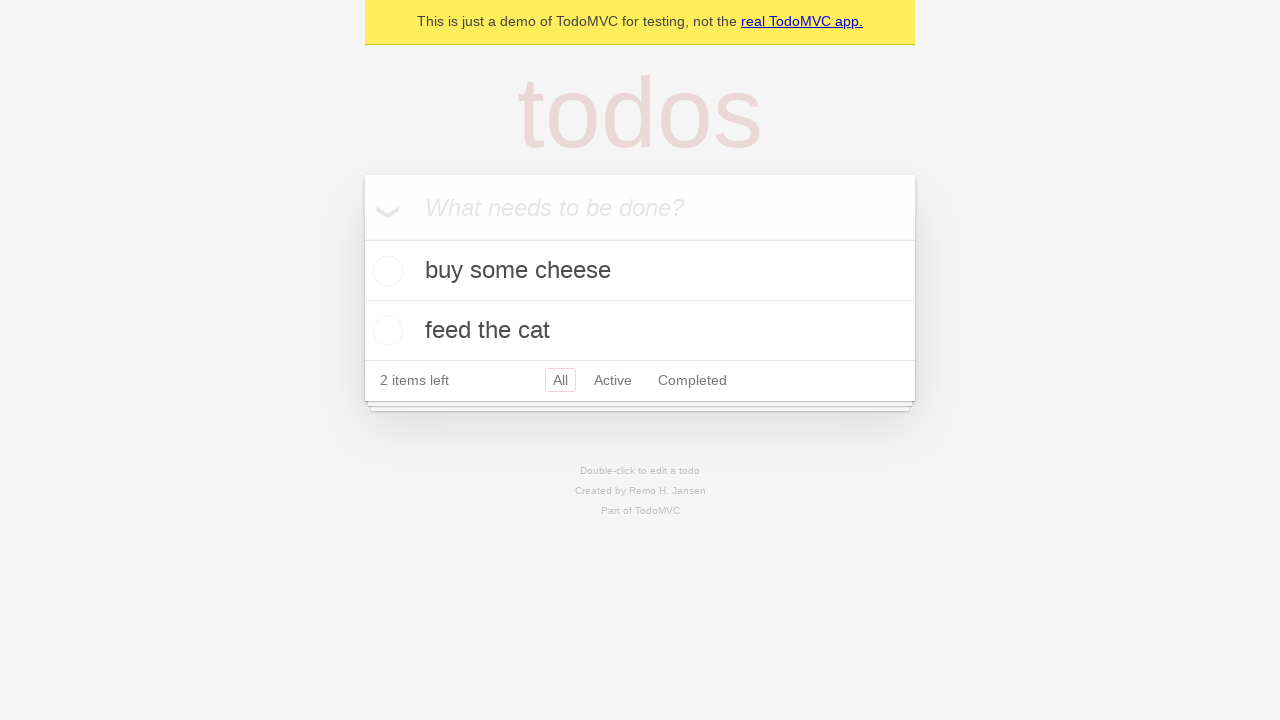

Checked the first todo item checkbox at (385, 271) on internal:testid=[data-testid="todo-item"s] >> nth=0 >> internal:role=checkbox
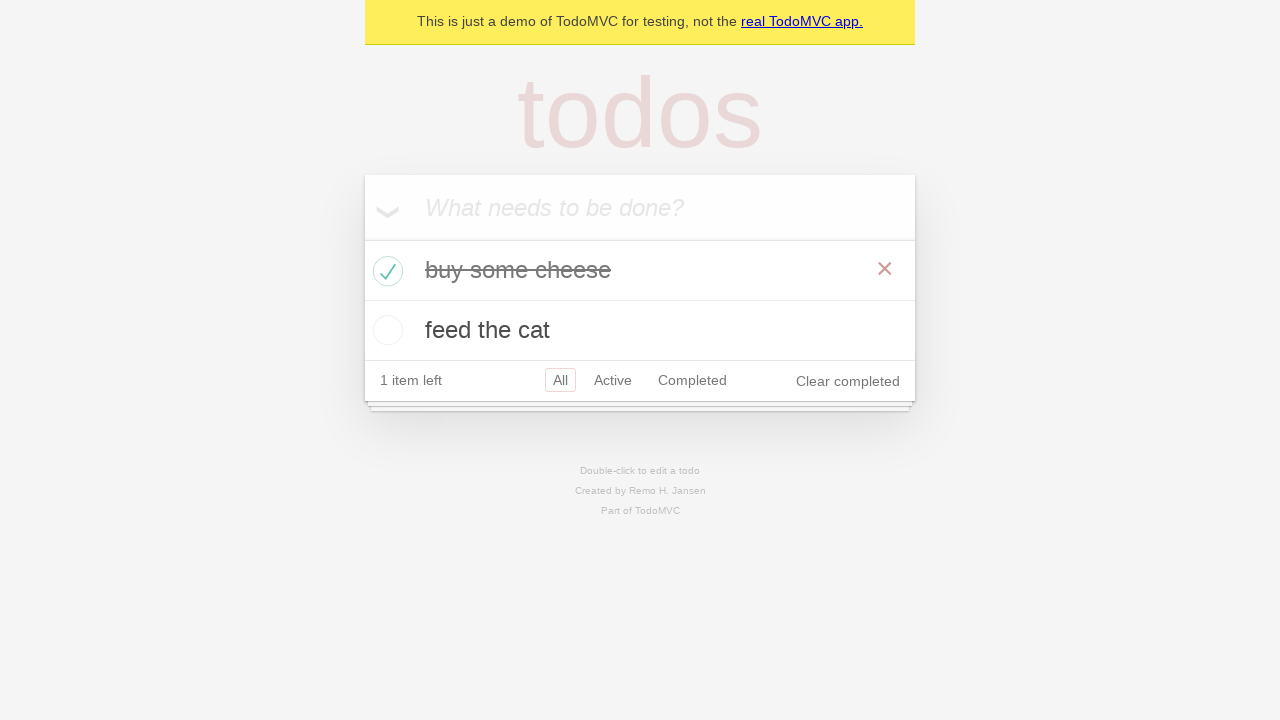

Unchecked the first todo item checkbox to mark it as incomplete at (385, 271) on internal:testid=[data-testid="todo-item"s] >> nth=0 >> internal:role=checkbox
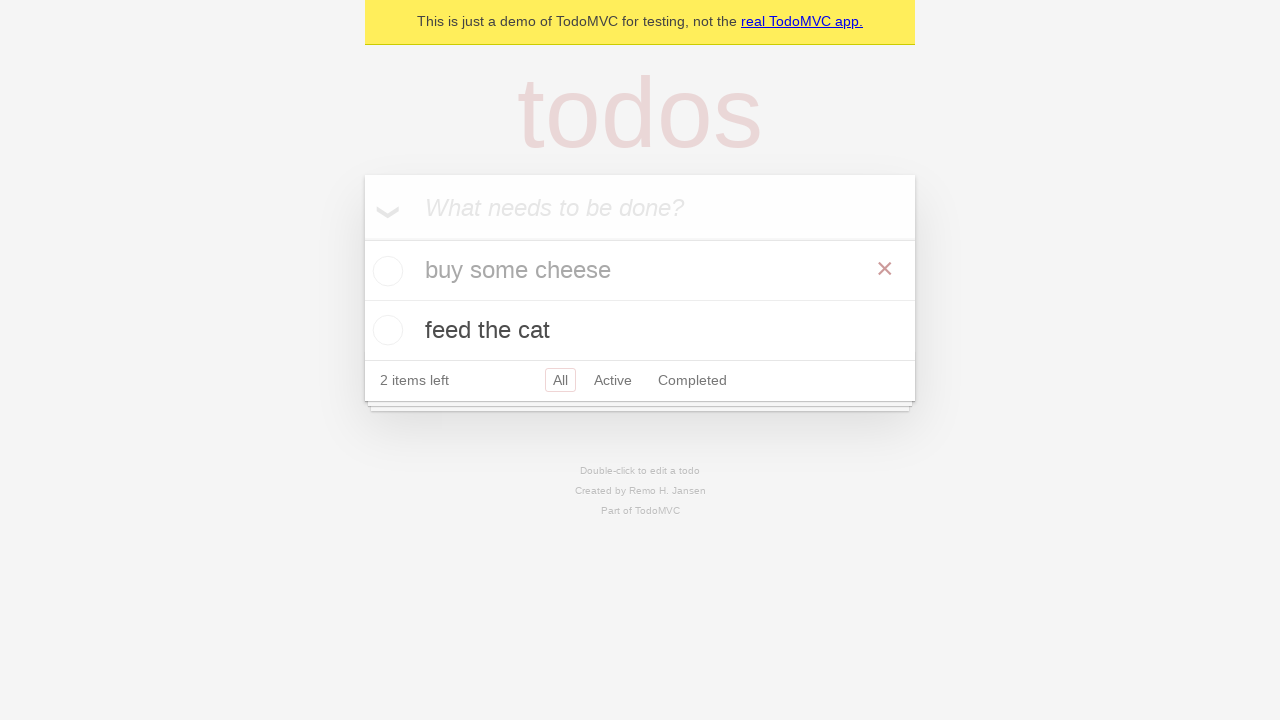

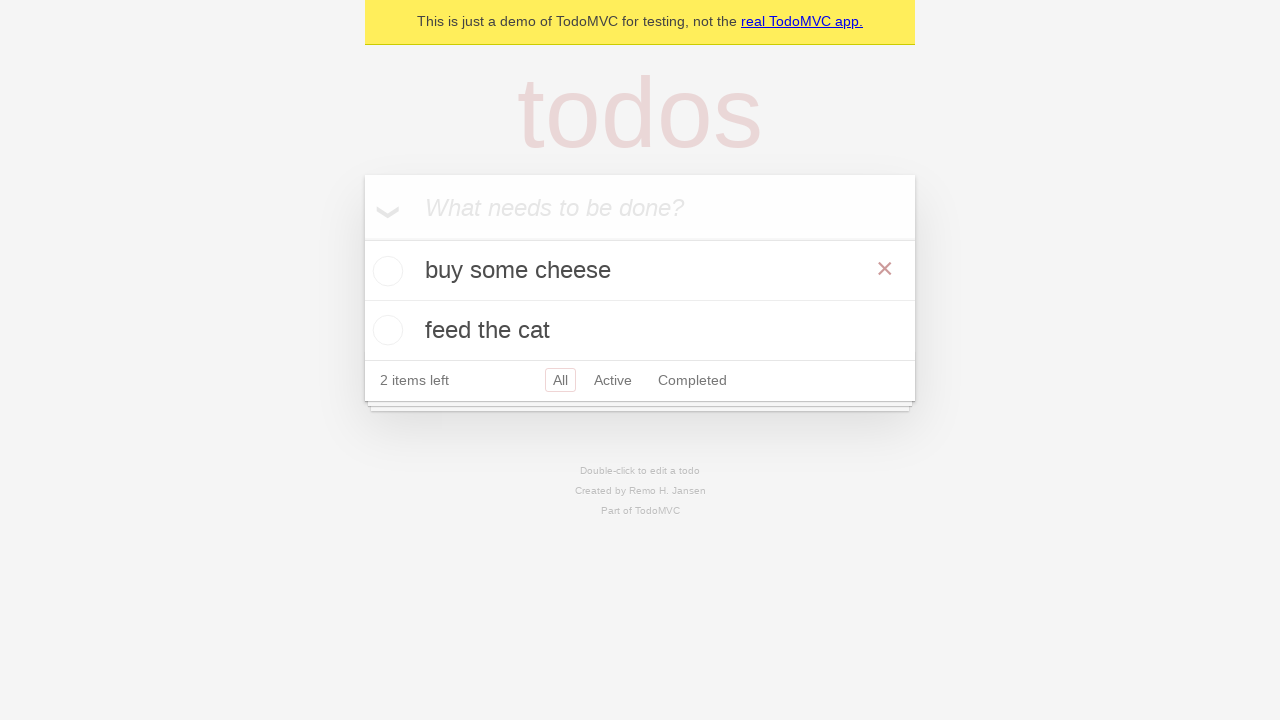